Tests table element selection using CSS selectors on W3Schools CSS table tutorial page, locating specific rows, cells, and counting table elements.

Starting URL: https://www.w3schools.com/css/css_table.asp

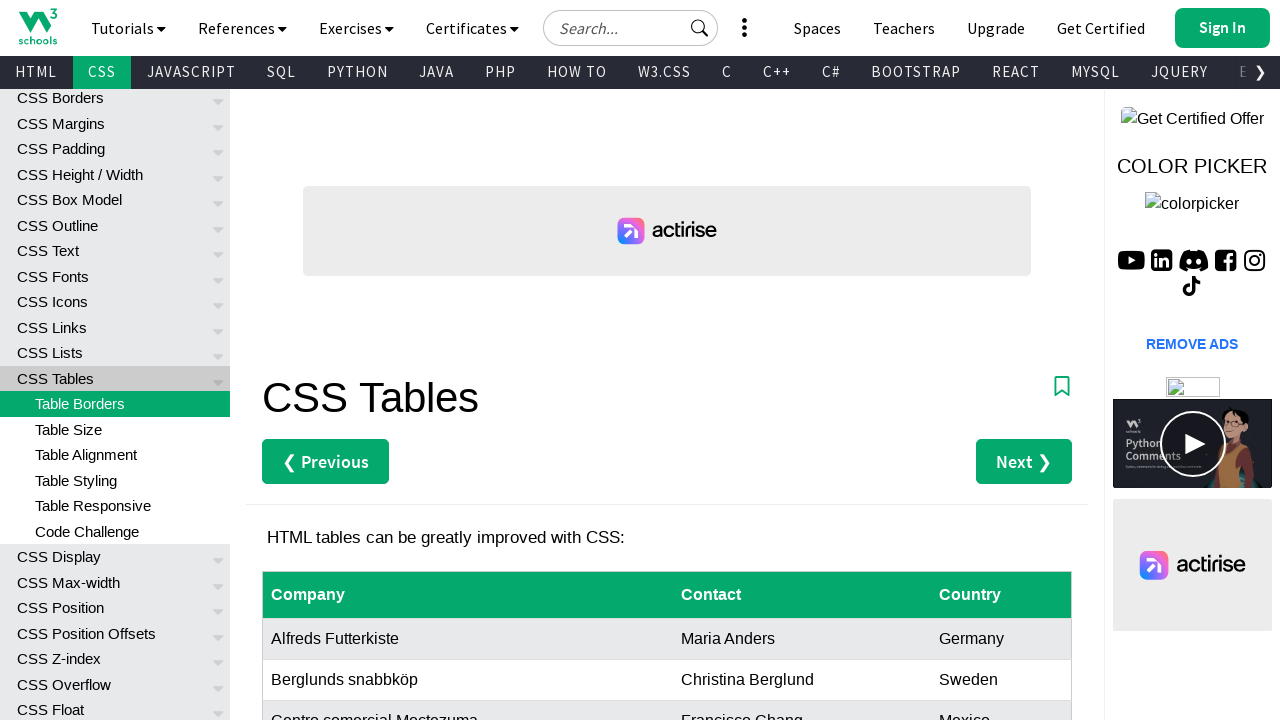

Navigated to W3Schools CSS table tutorial page
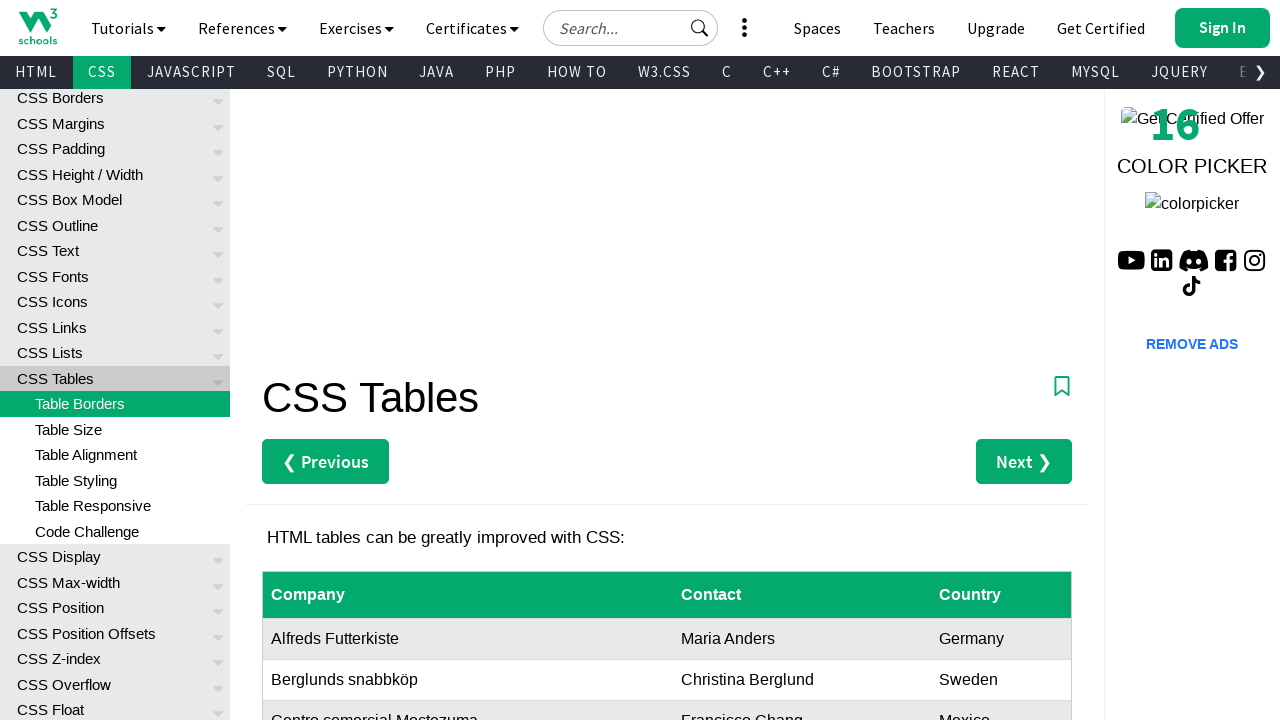

Located row 4 of the table using CSS selector
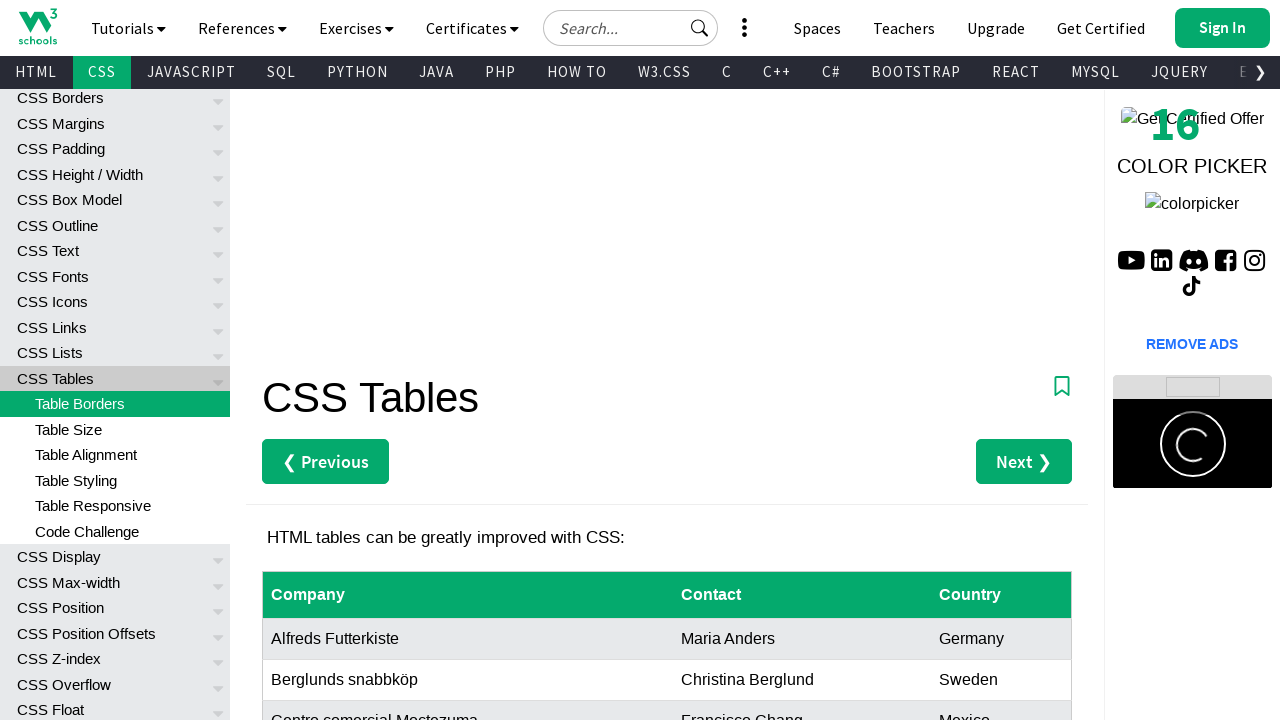

Row 4 element is ready
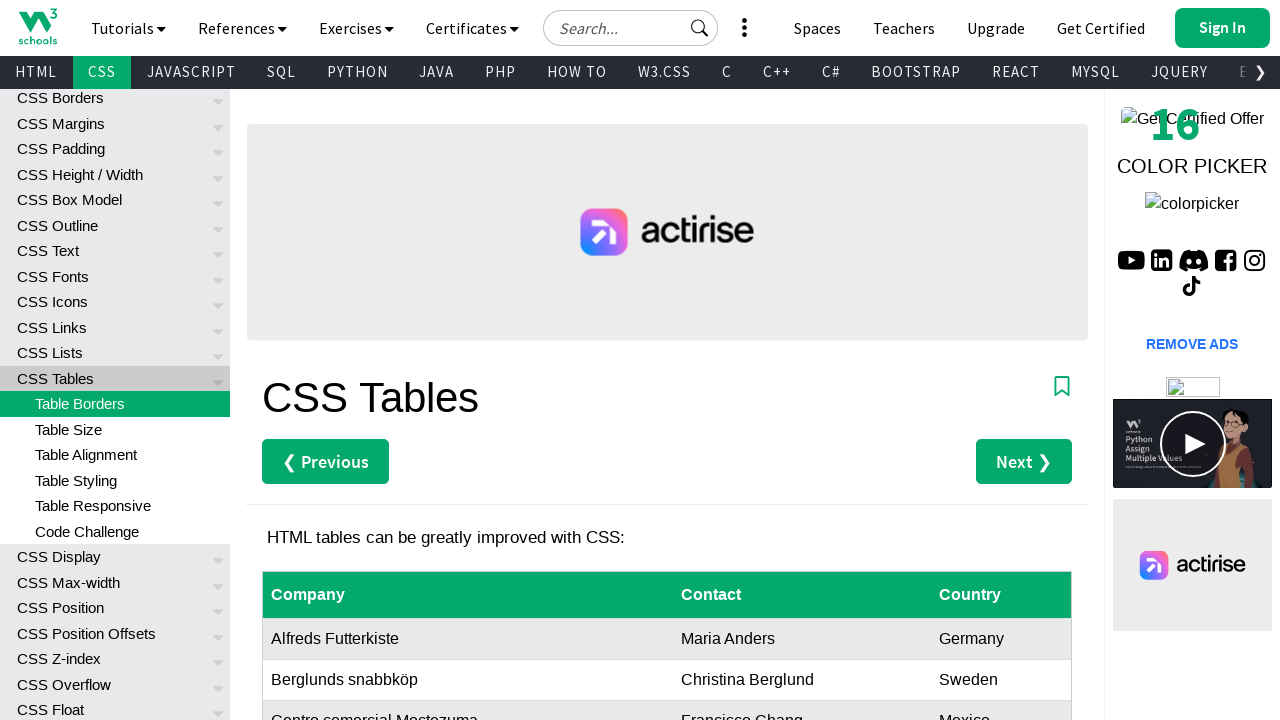

Located the 3rd cell in row 4 using CSS selector
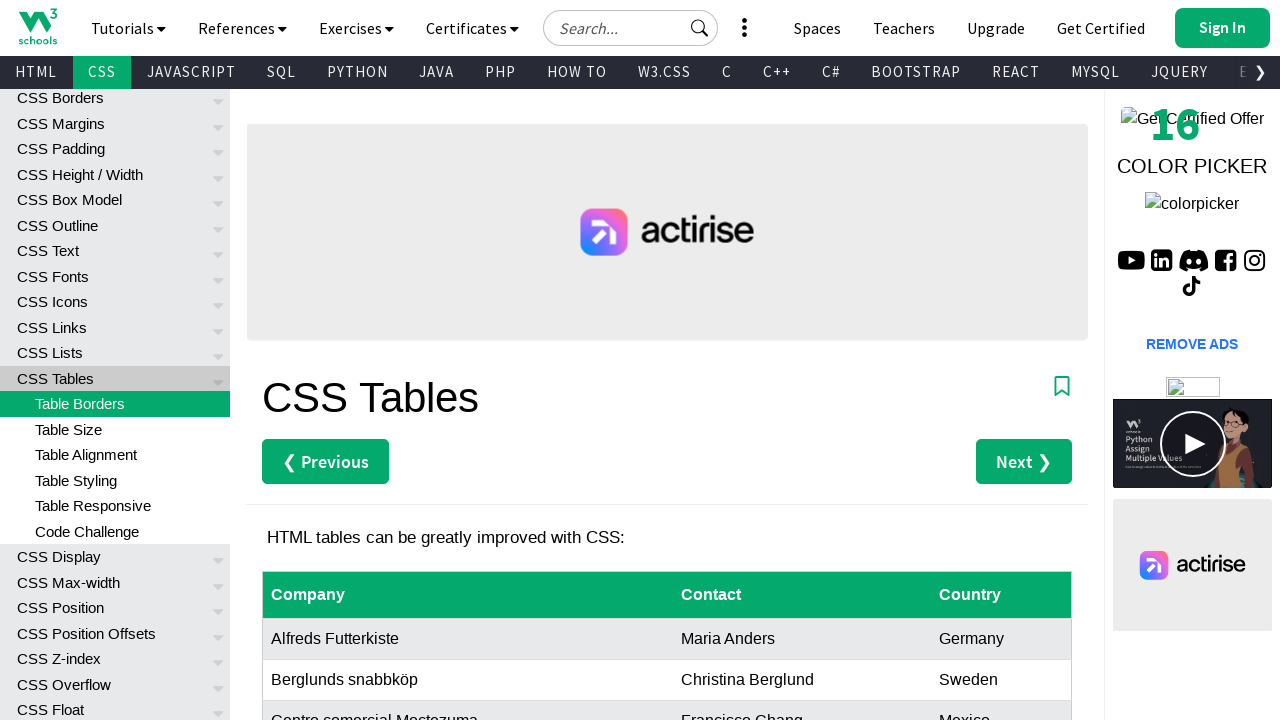

3rd cell in row 4 is ready
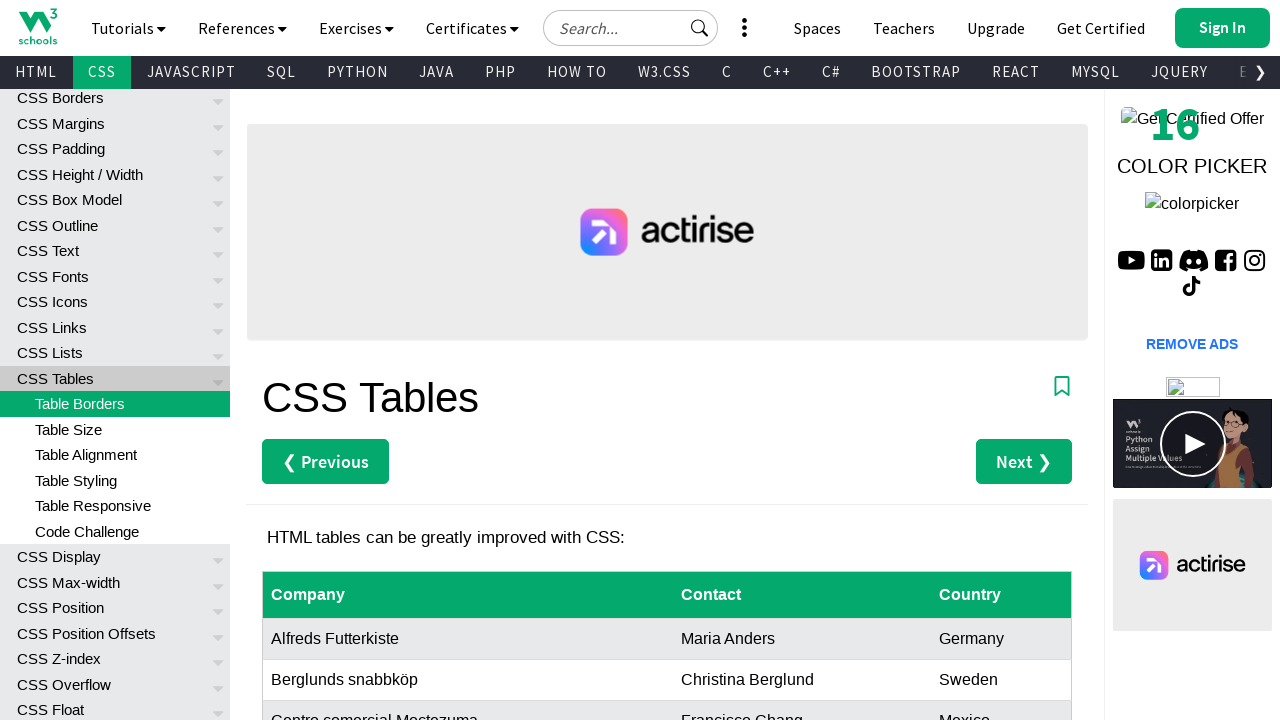

Located the last cell in row 4 using CSS selector
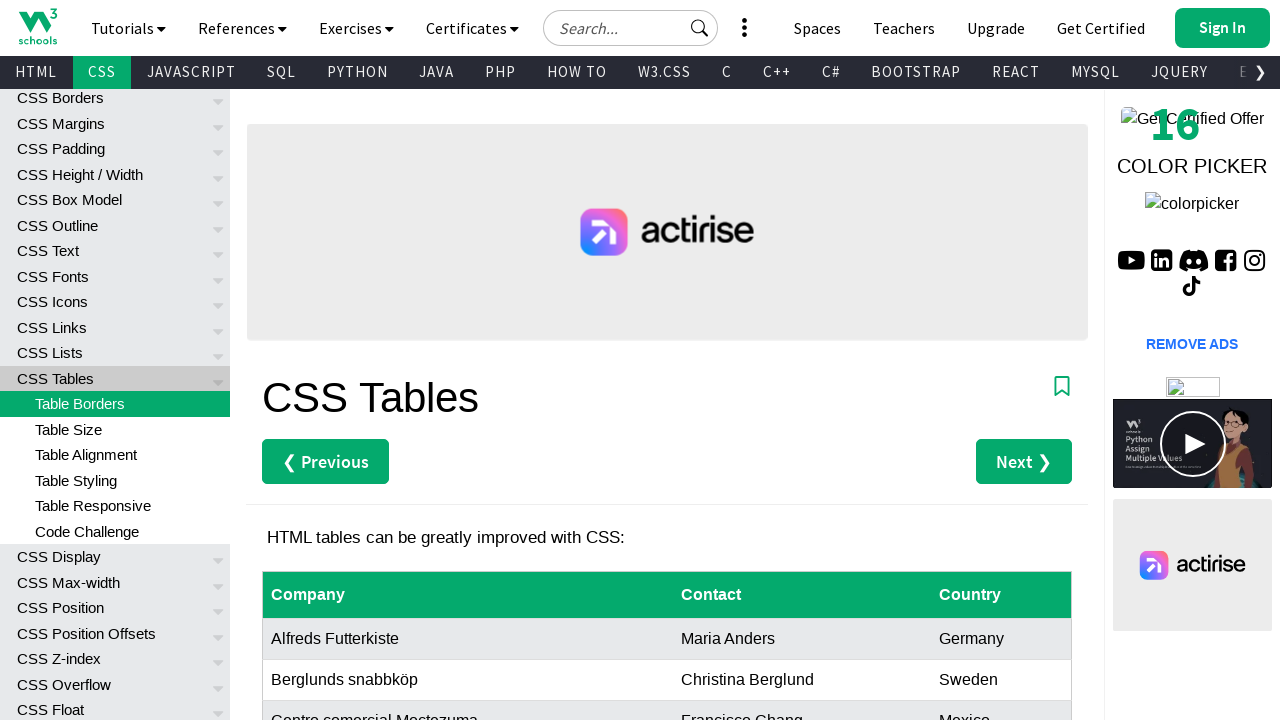

Last cell in row 4 is ready
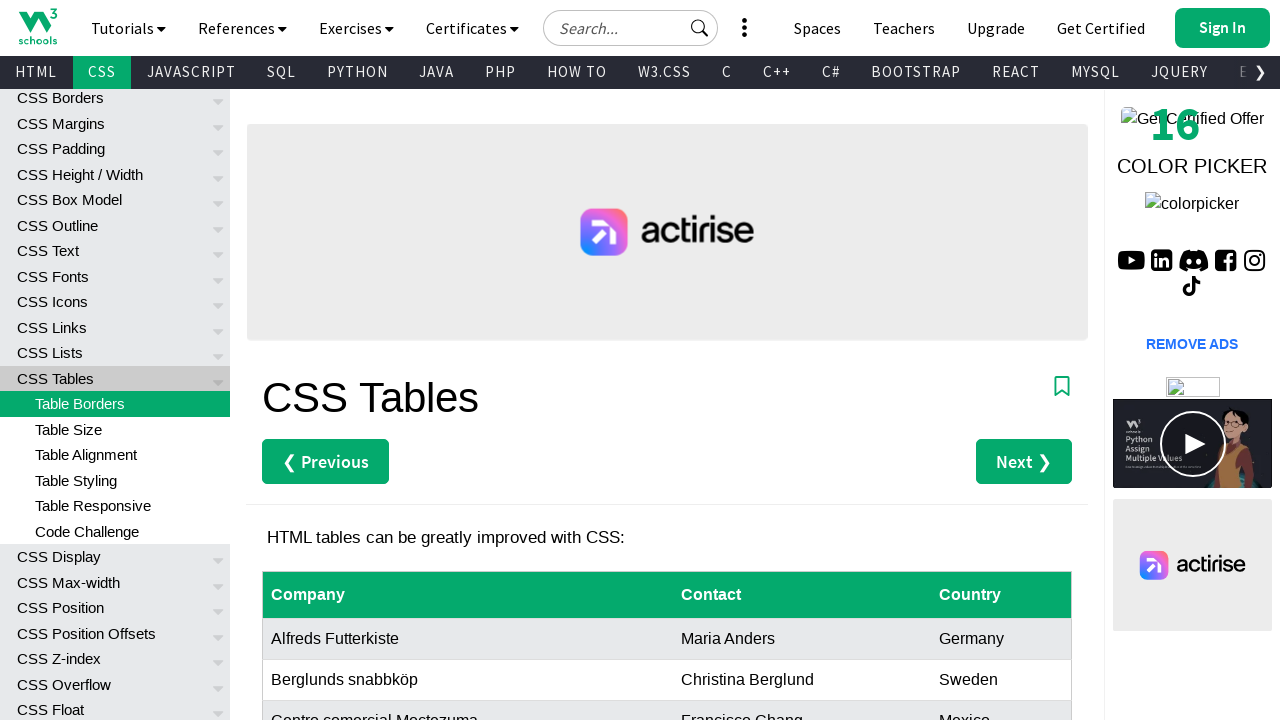

Located all table rows using CSS selector
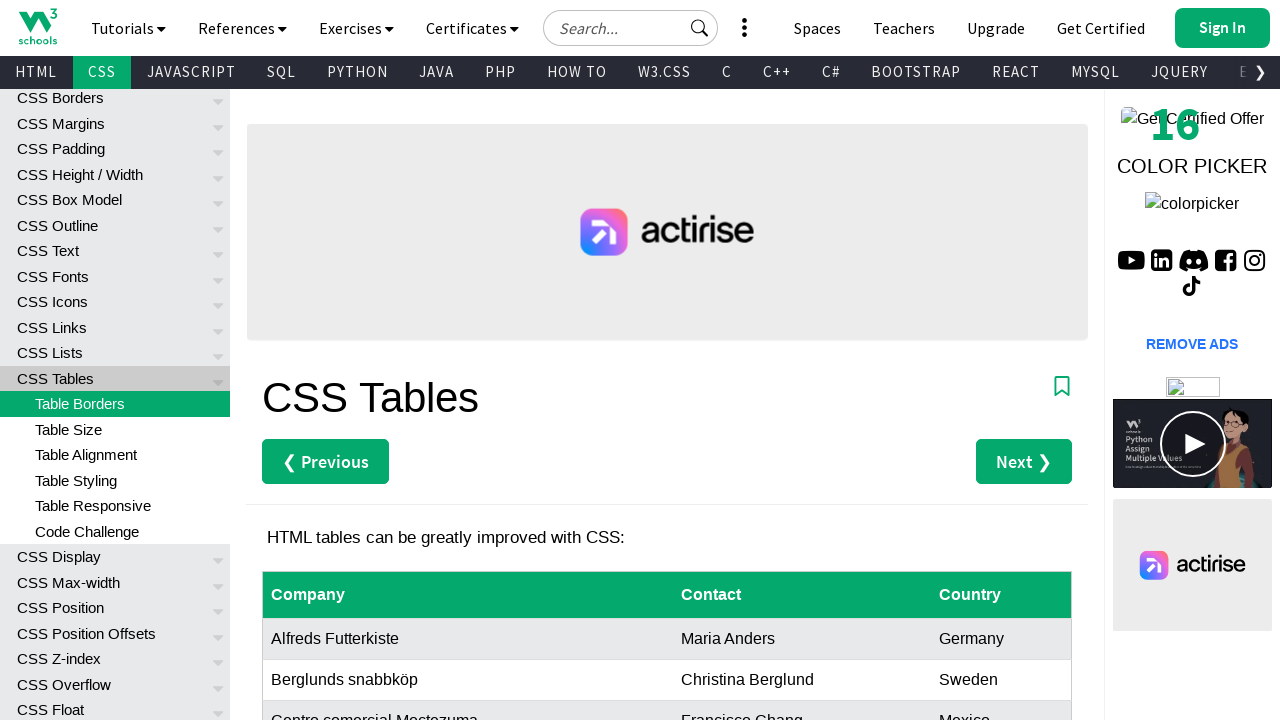

First table row is ready
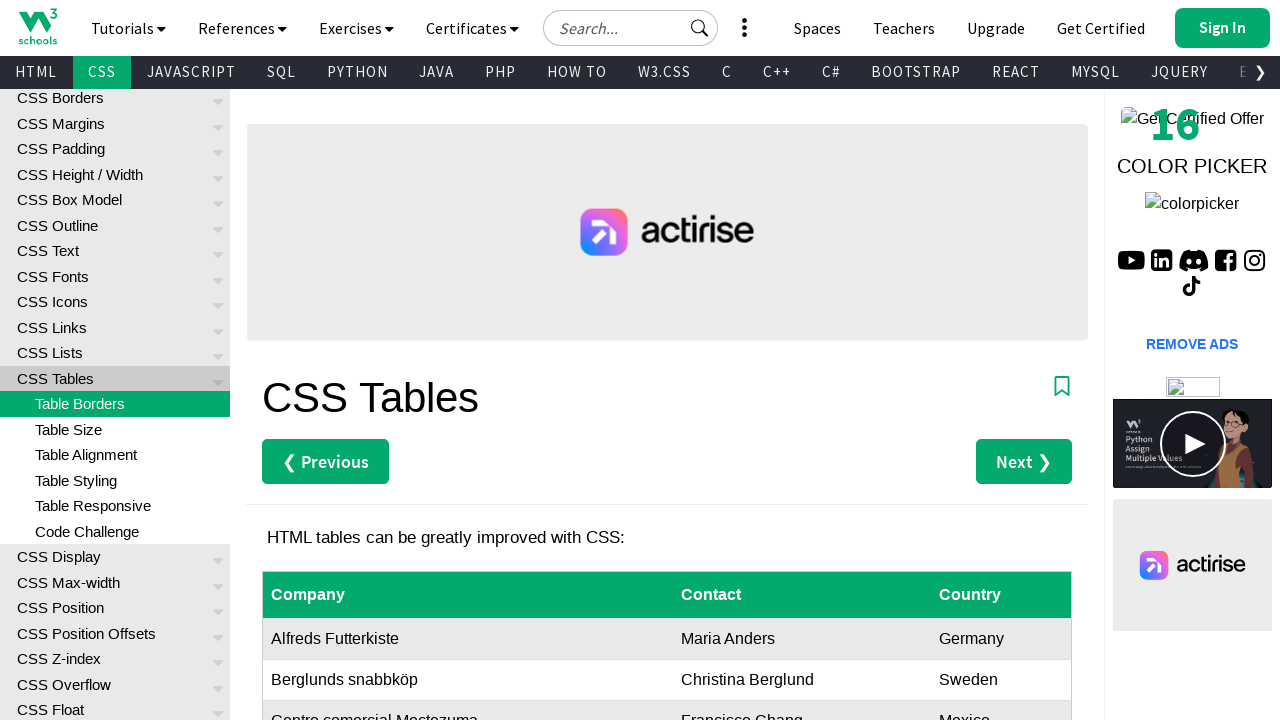

Located all table header cells using CSS selector
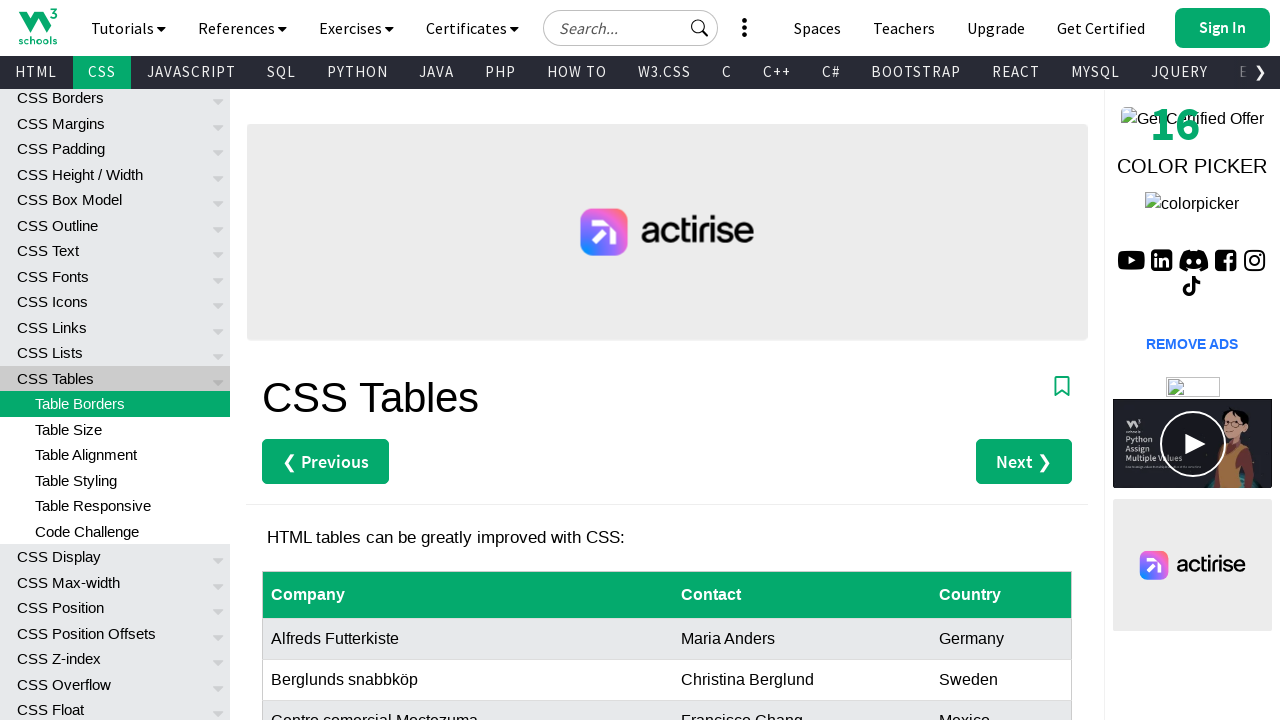

First table header cell is ready
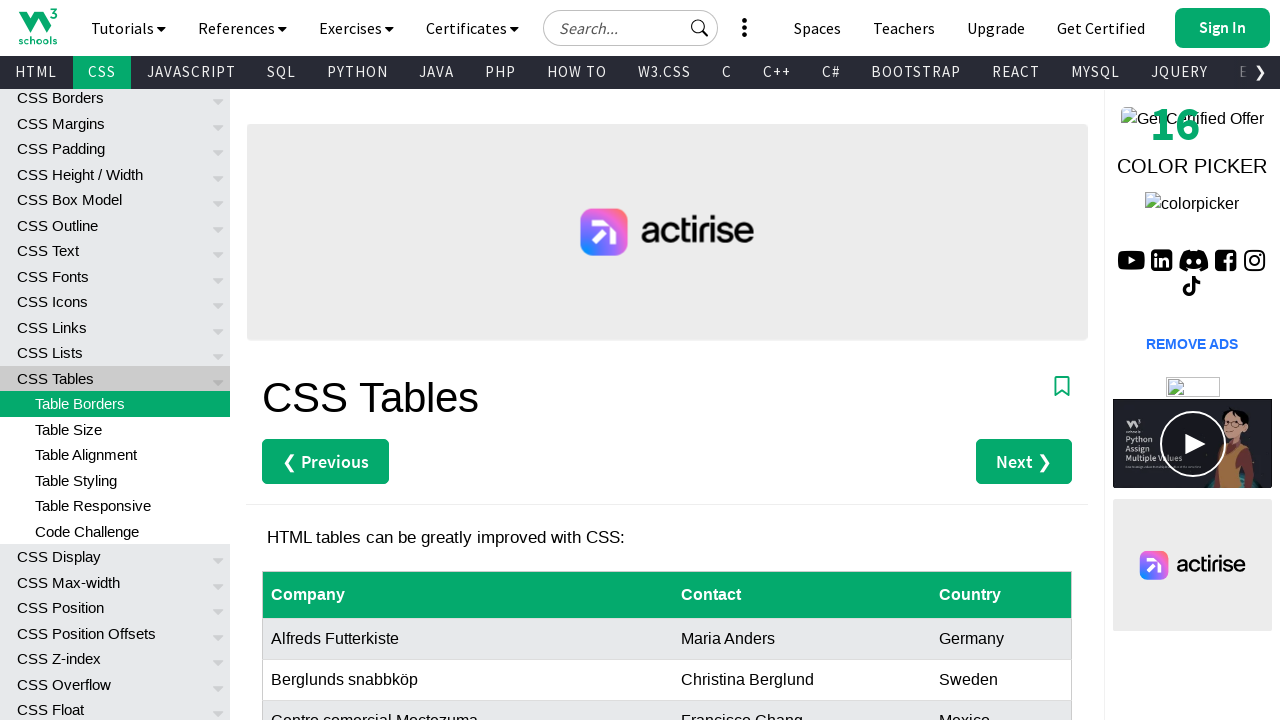

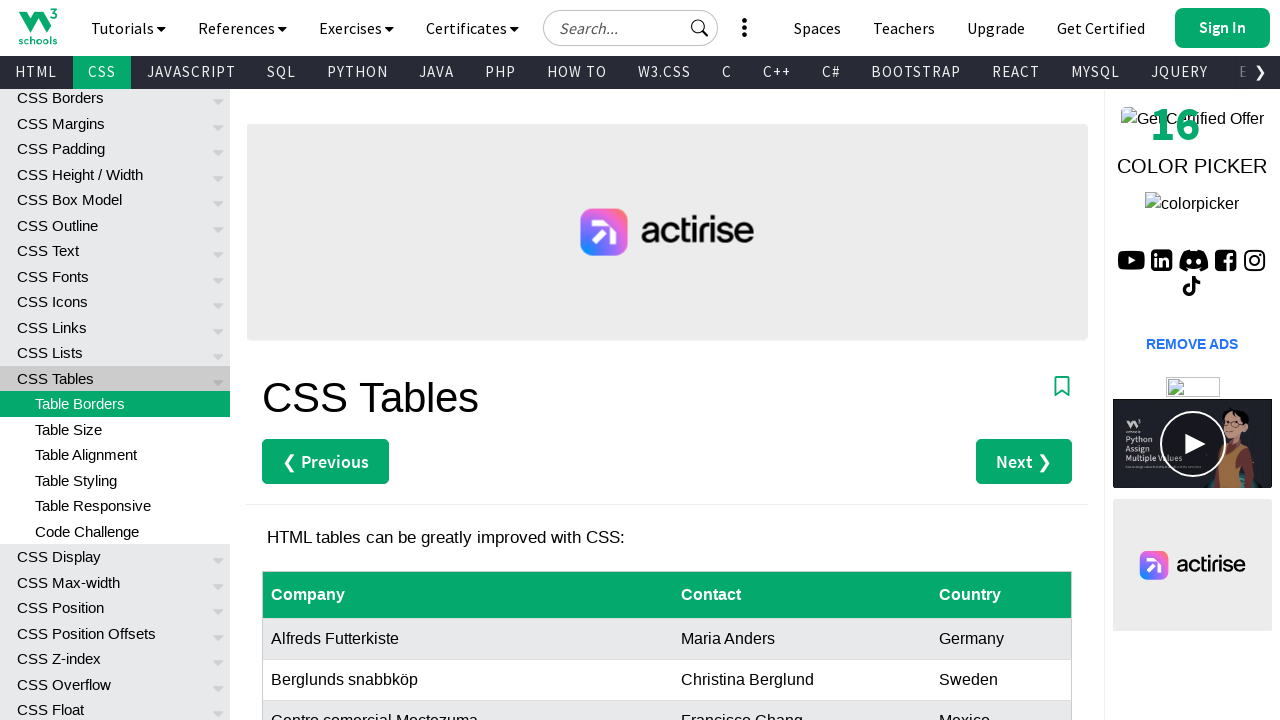